Tests dynamic controls page by clicking the Remove button and verifying that the "It's gone!" message is displayed after the element is removed

Starting URL: https://the-internet.herokuapp.com/dynamic_controls

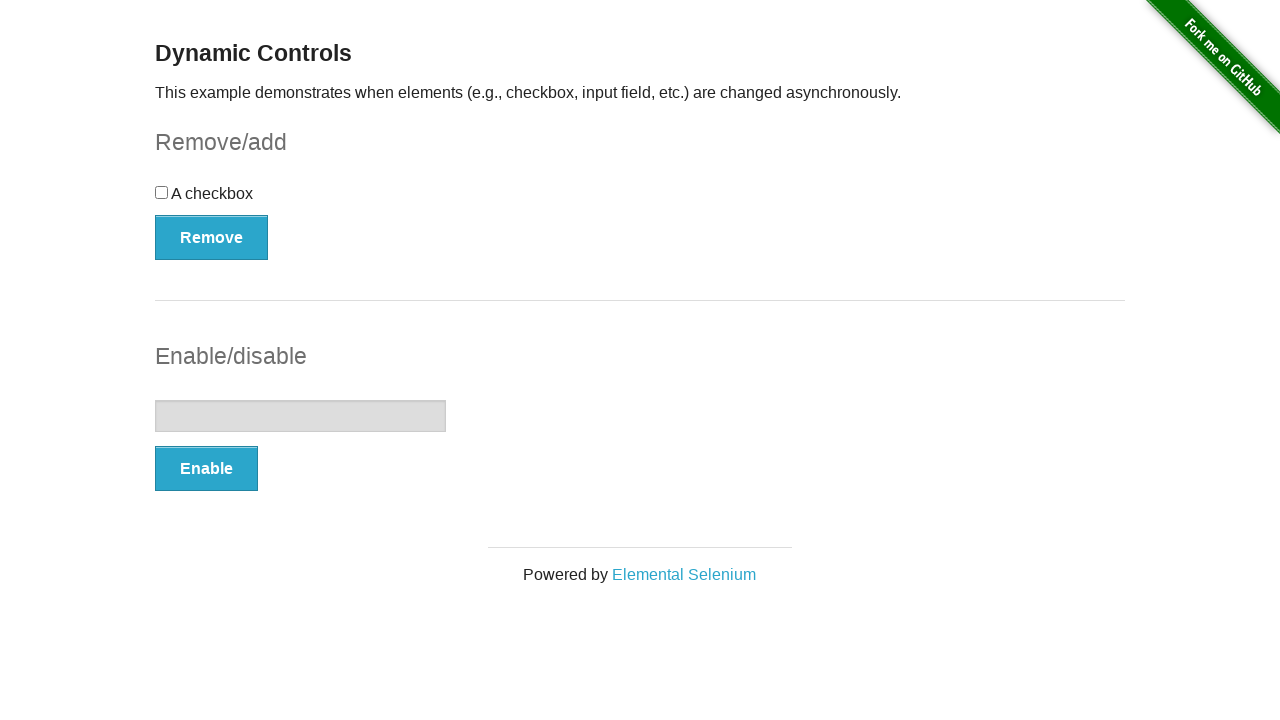

Clicked the Remove button at (212, 237) on xpath=//button[text()='Remove']
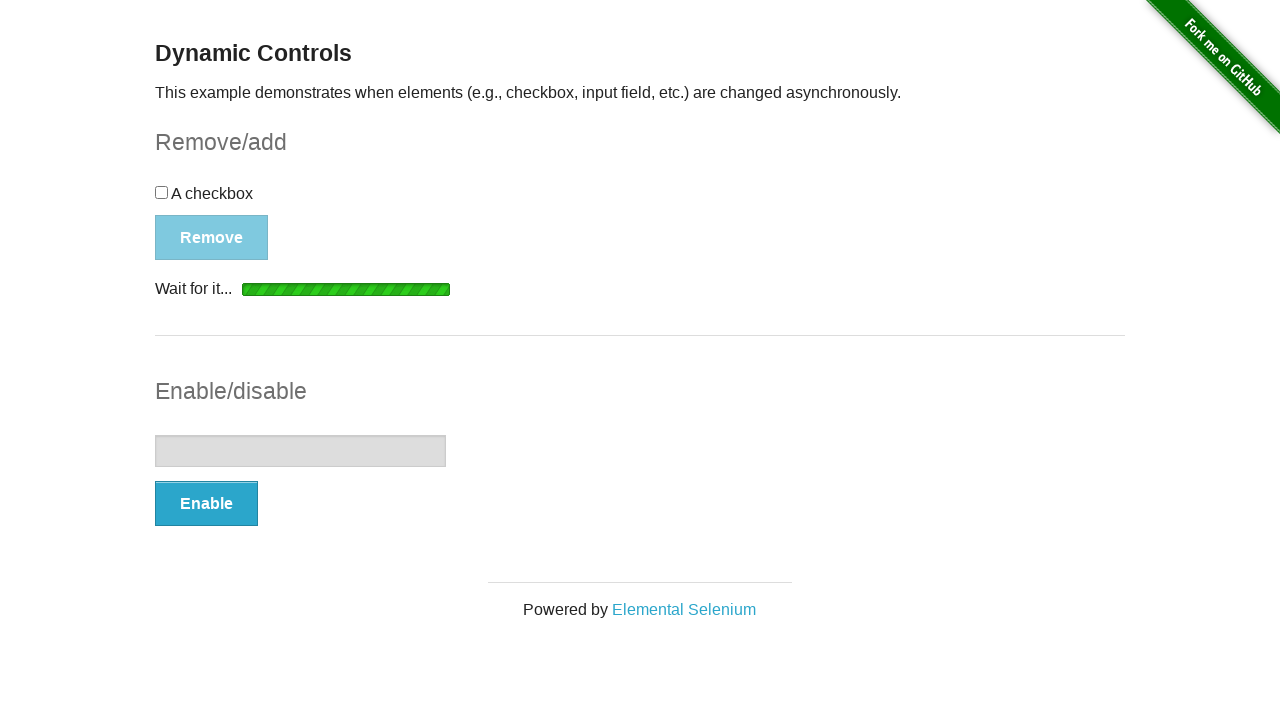

Waited for 'It's gone!' message to become visible
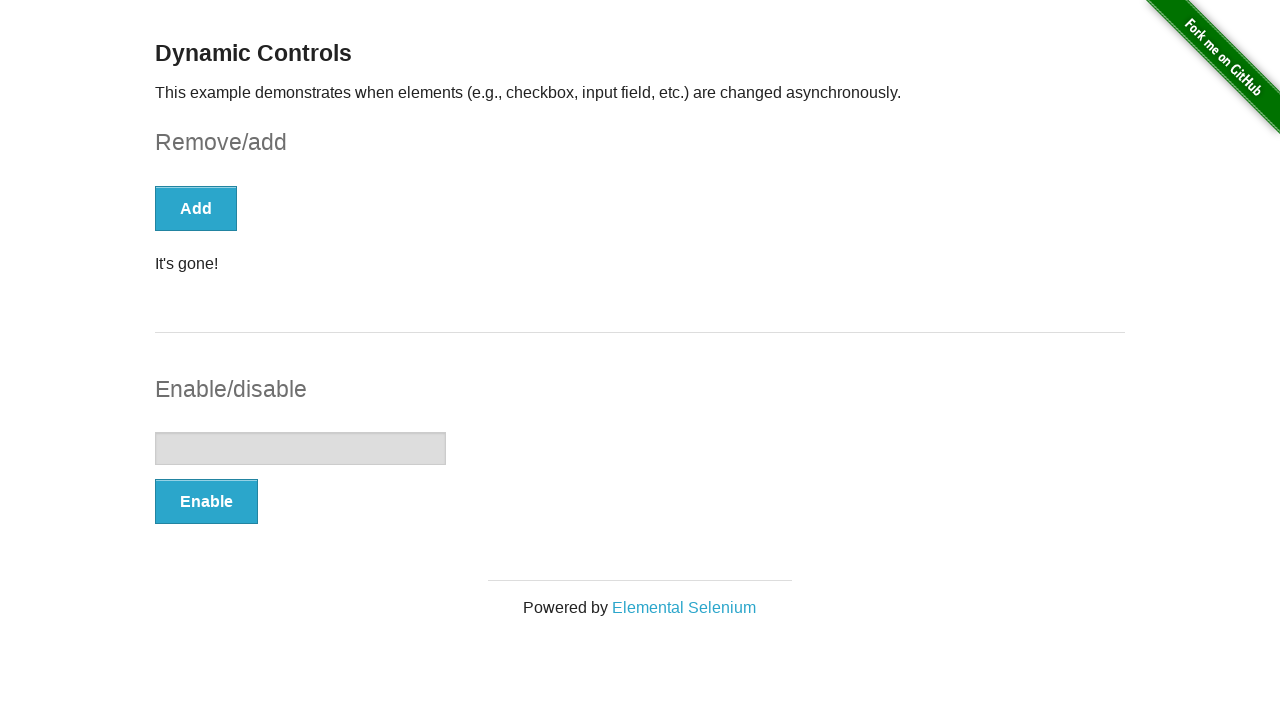

Verified that the 'It's gone!' message is displayed
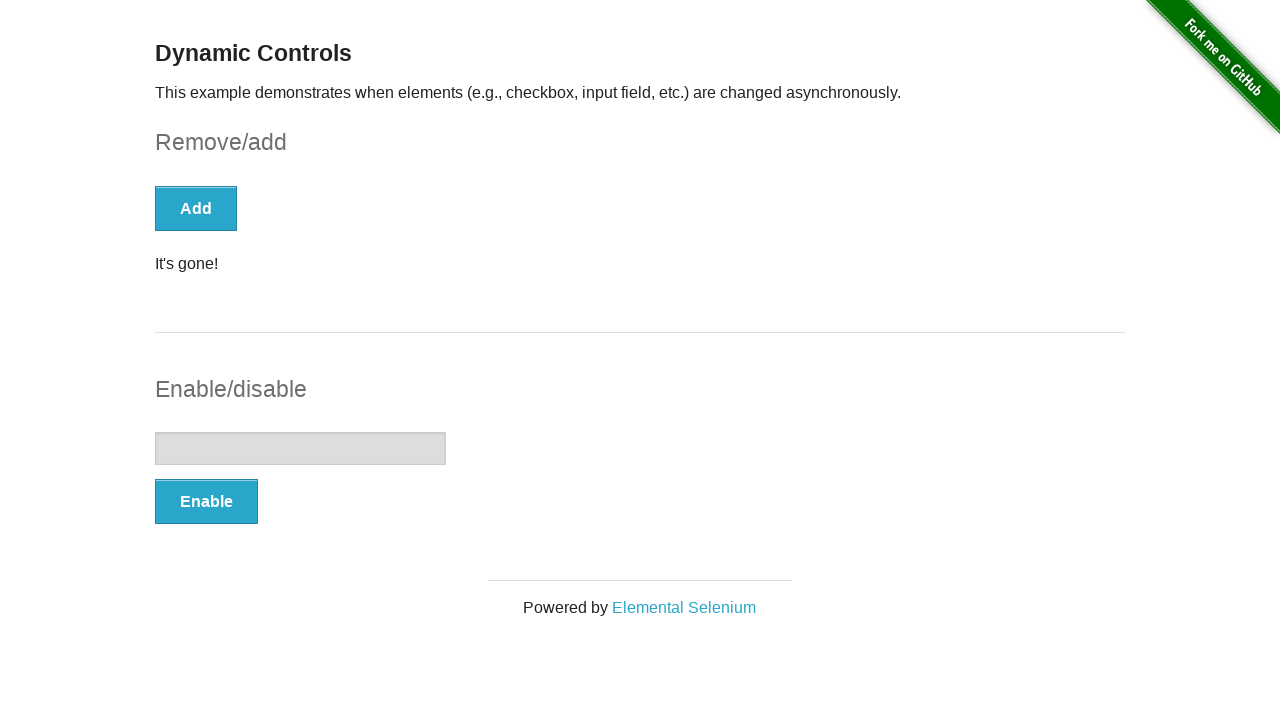

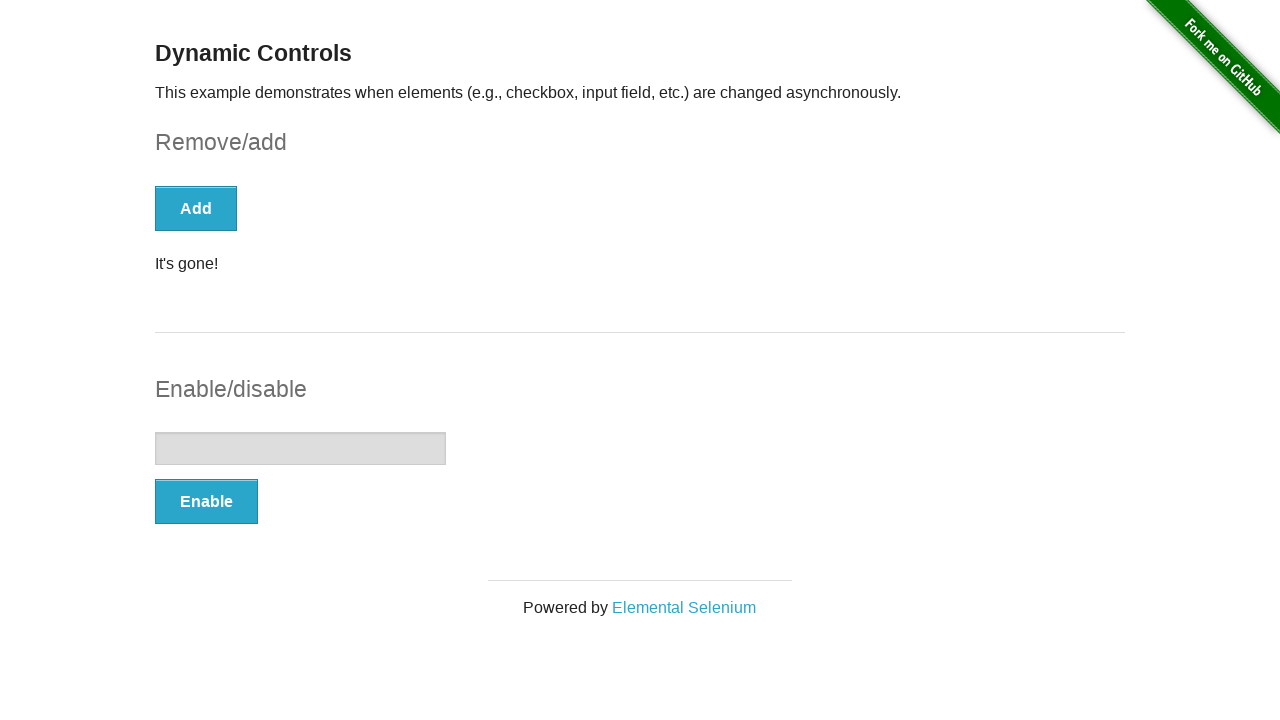